Tests A/B test opt-out by adding an opt-out cookie before visiting the test page, then verifying the A/B test is disabled.

Starting URL: http://the-internet.herokuapp.com

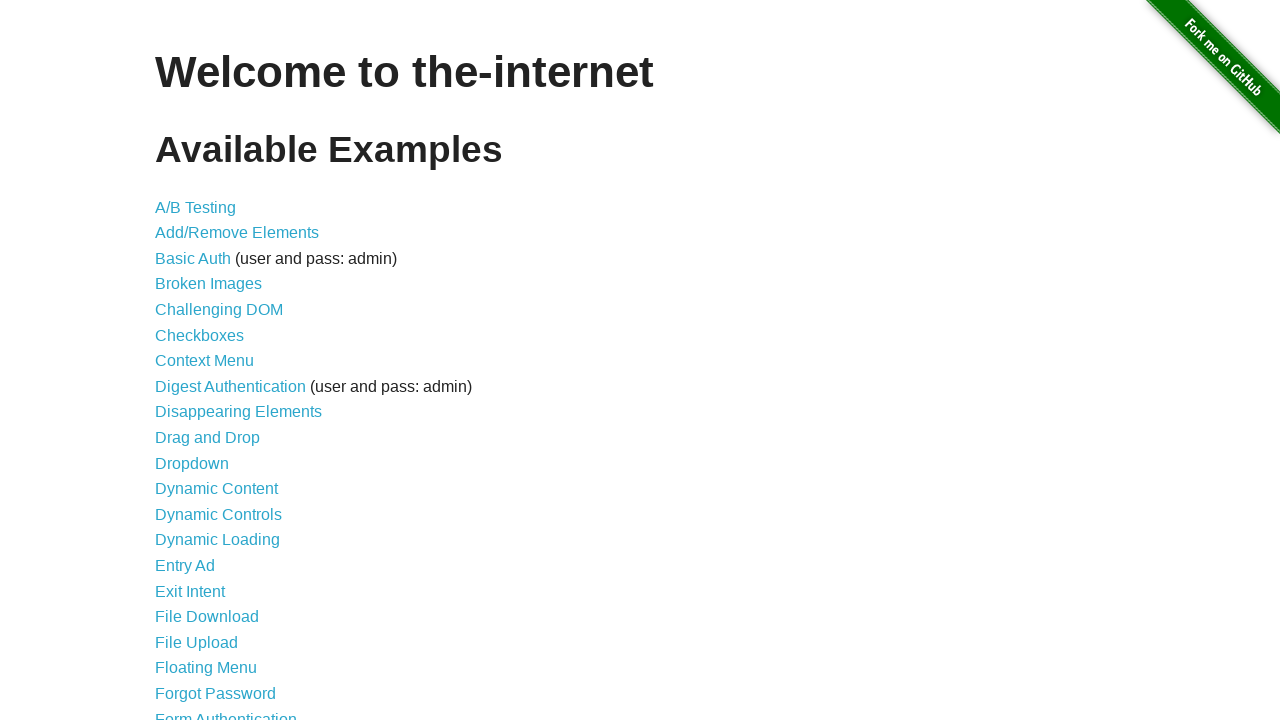

Added optimizelyOptOut cookie to opt out of A/B test
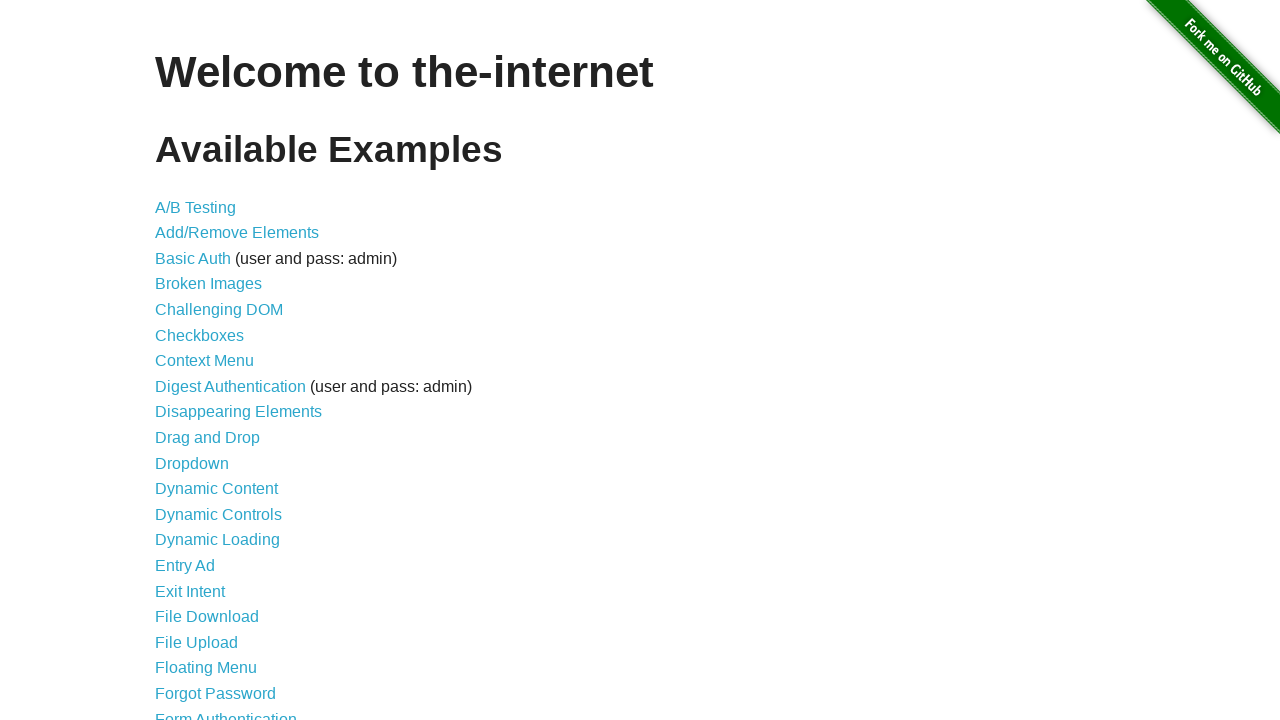

Navigated to A/B test page
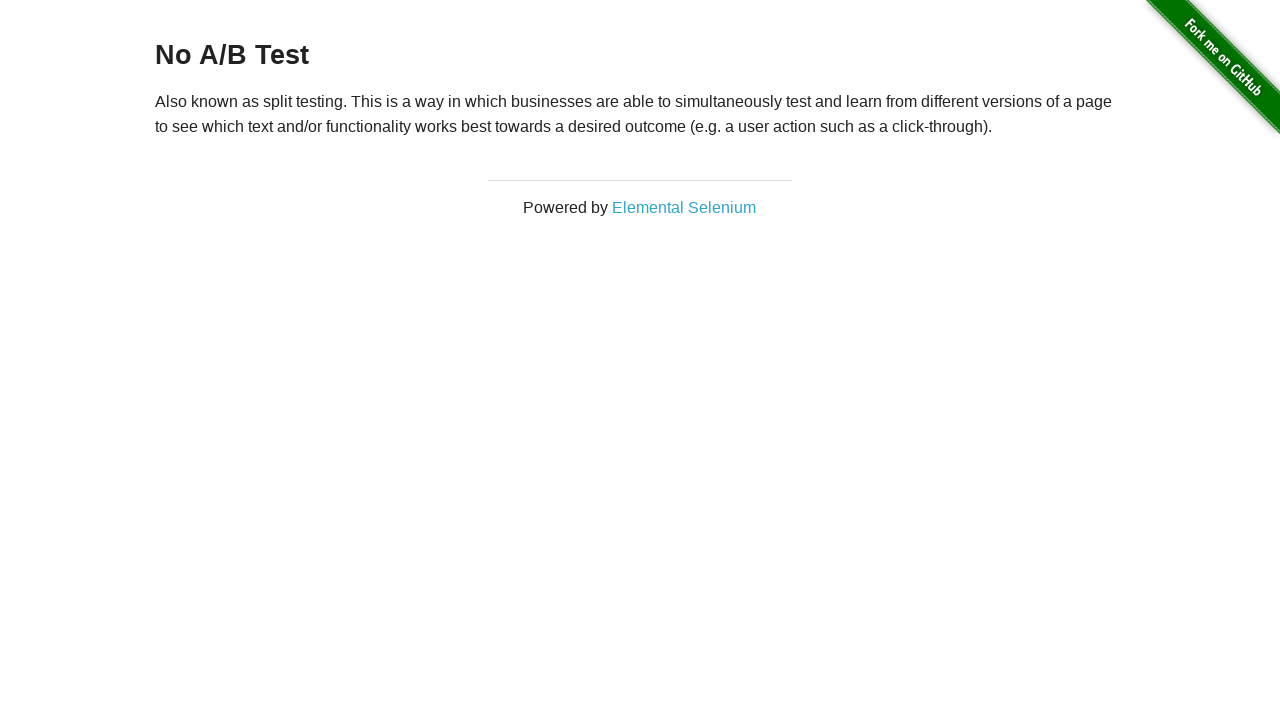

Retrieved heading text from A/B test page
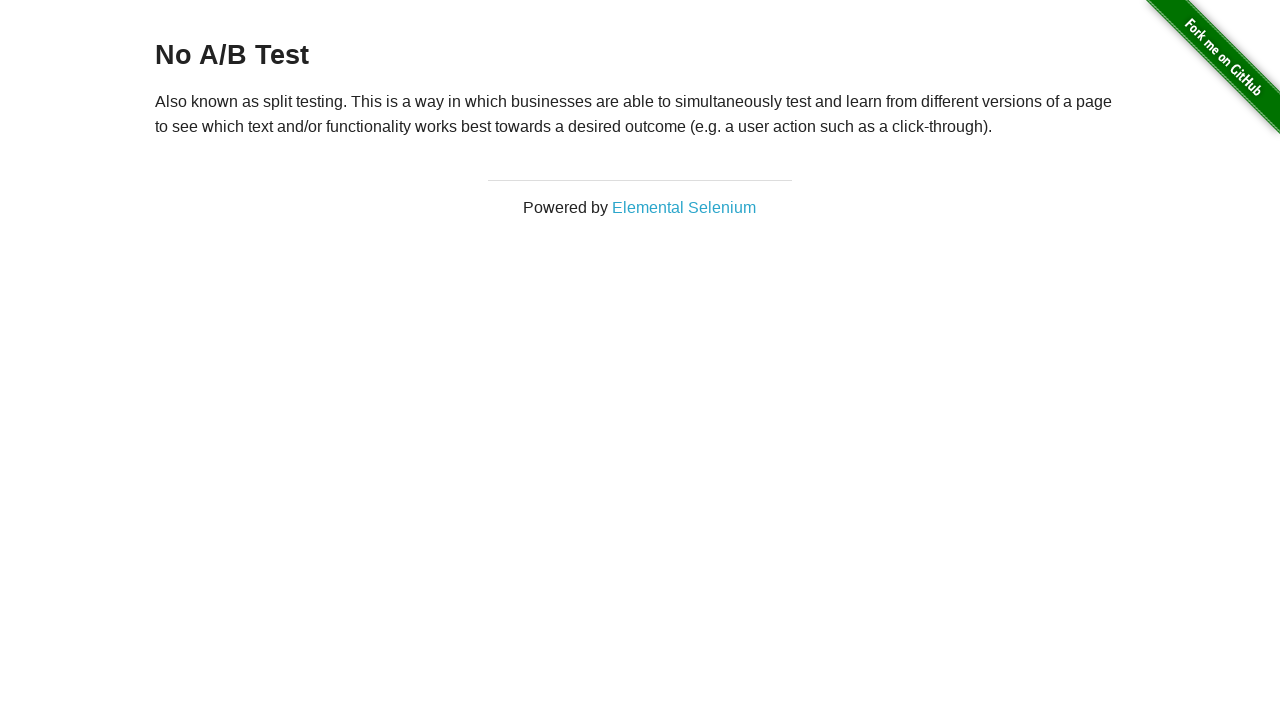

Verified A/B test is disabled with 'No A/B Test' heading
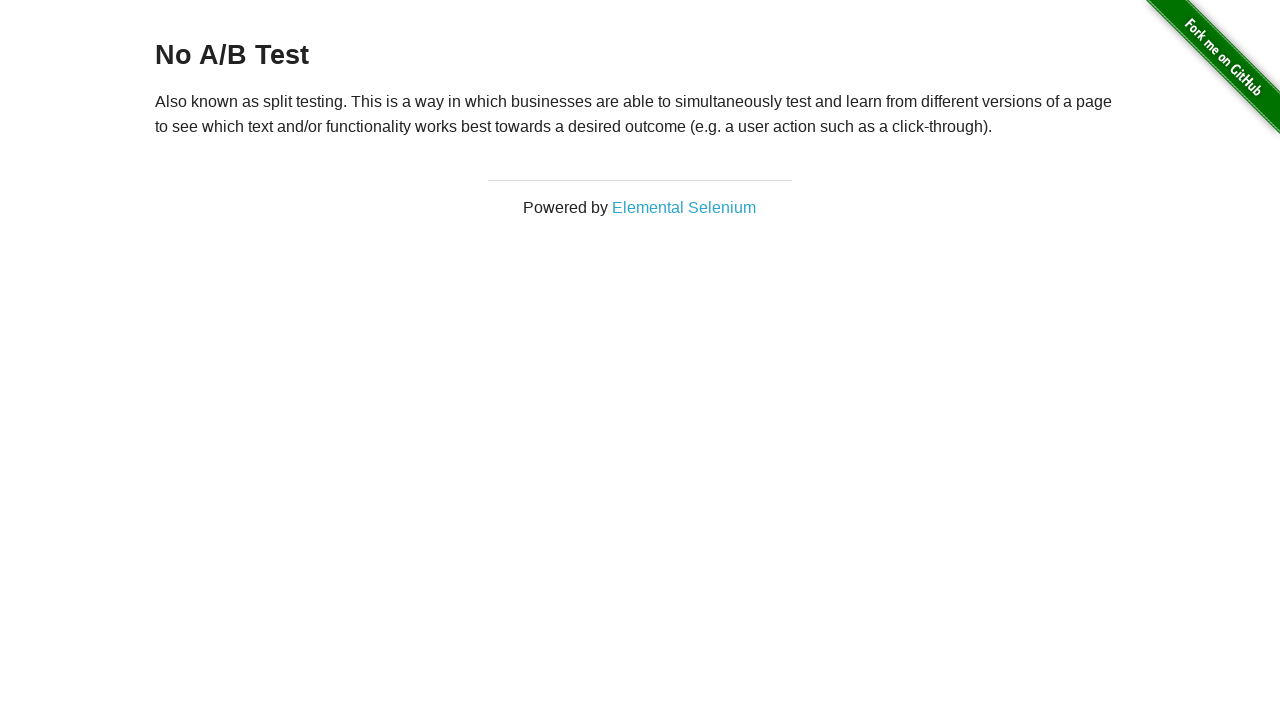

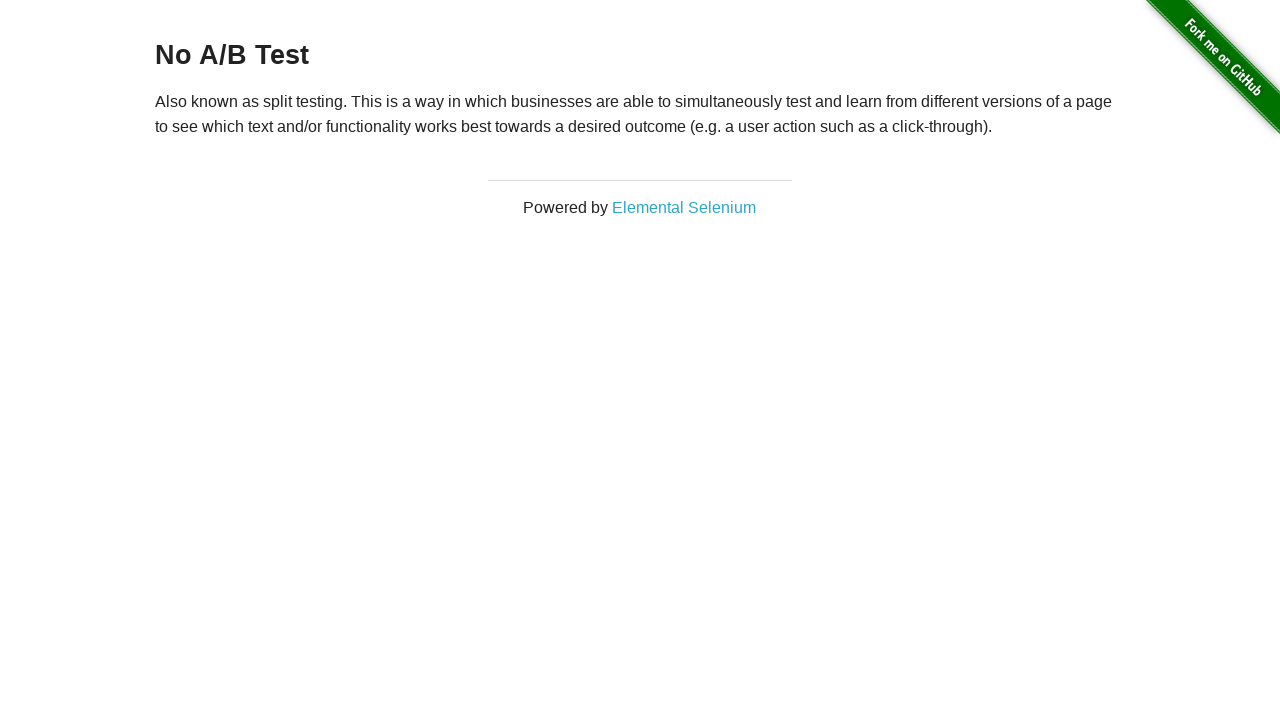